Tests the Autotrader car search functionality by selecting a car make from a dropdown and entering a zip code to search for vehicles.

Starting URL: https://www.autotrader.com/cars-for-sale/

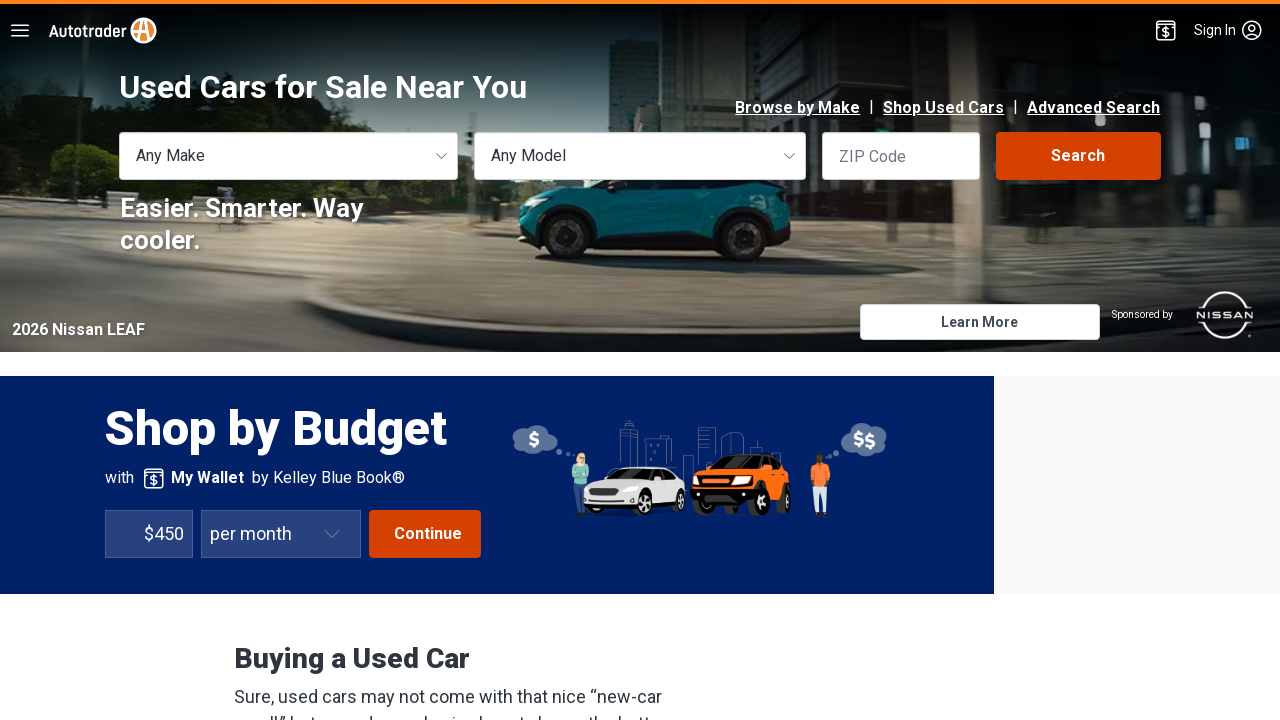

Selected car make from dropdown at index 3 on select[name='makeCode']
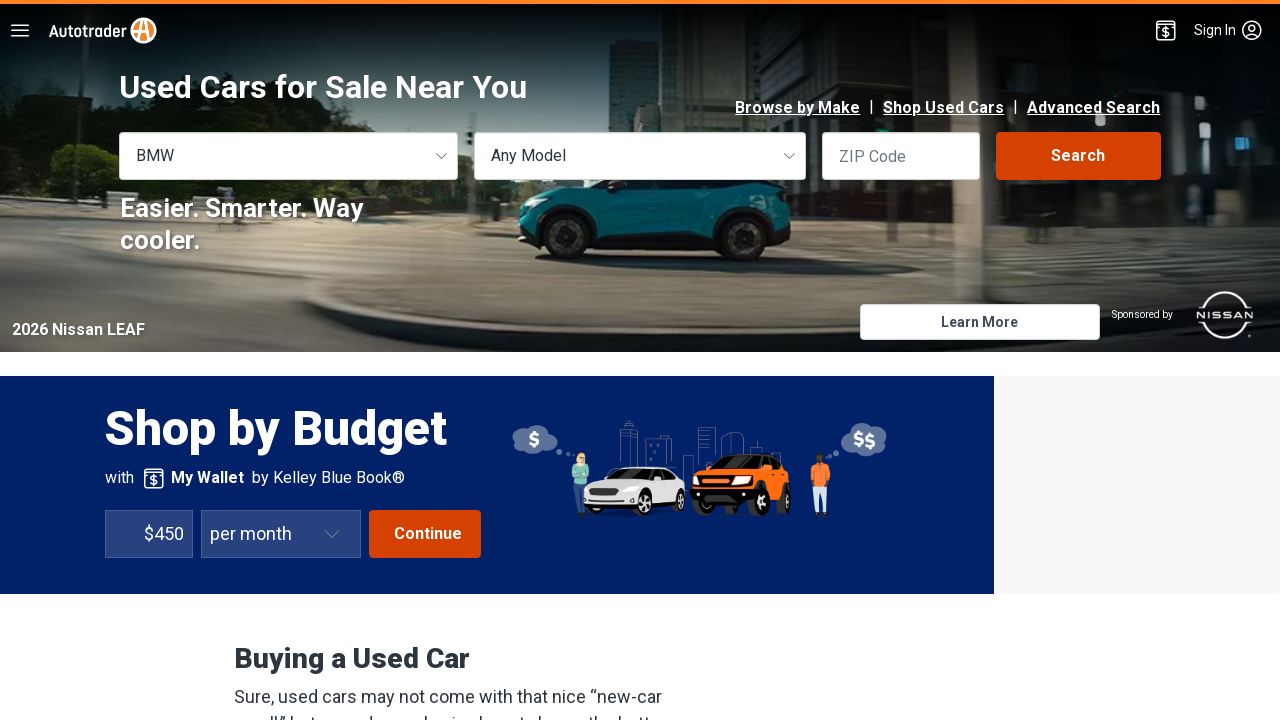

Entered zip code '30340' for location-based search on input[name='zipcode']
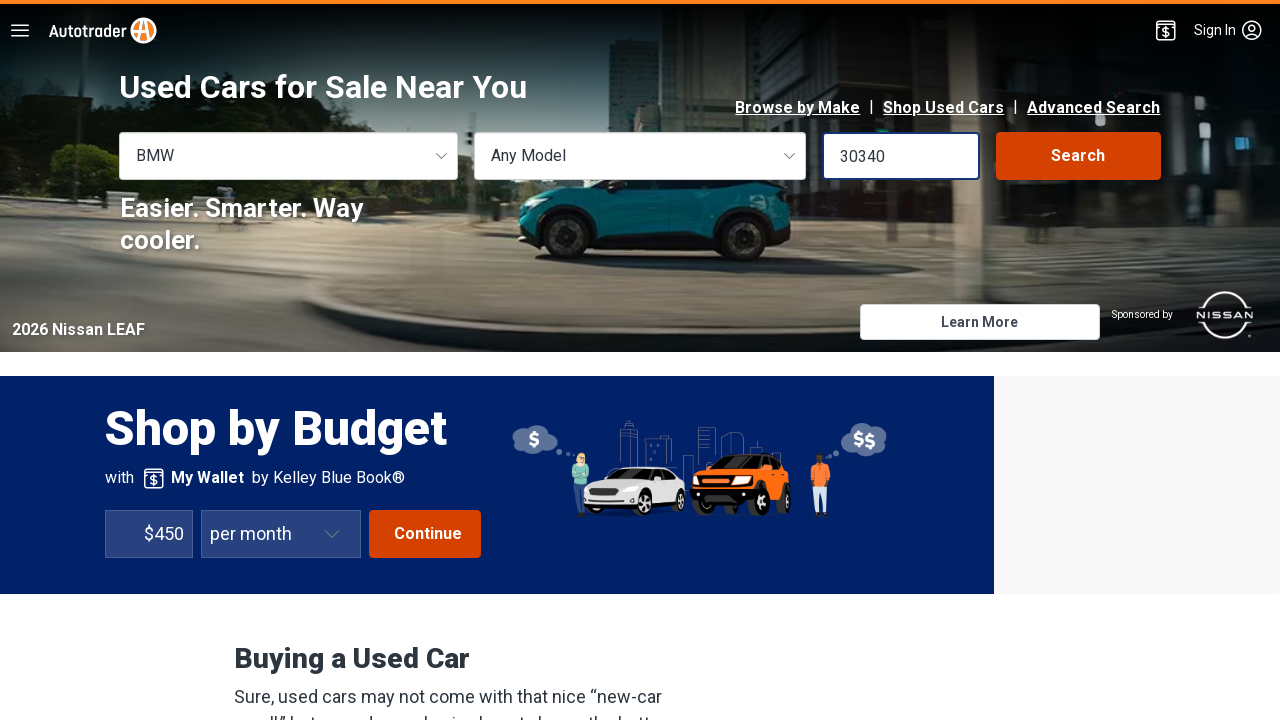

Waited for page to process inputs
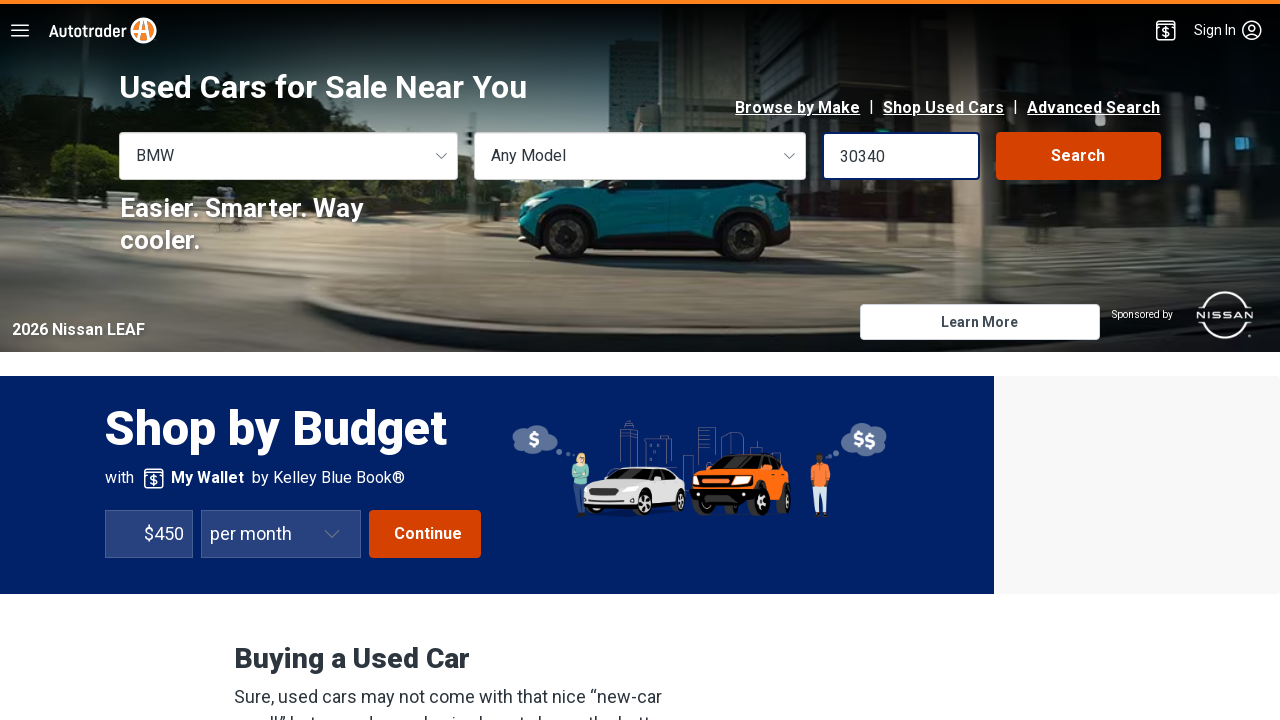

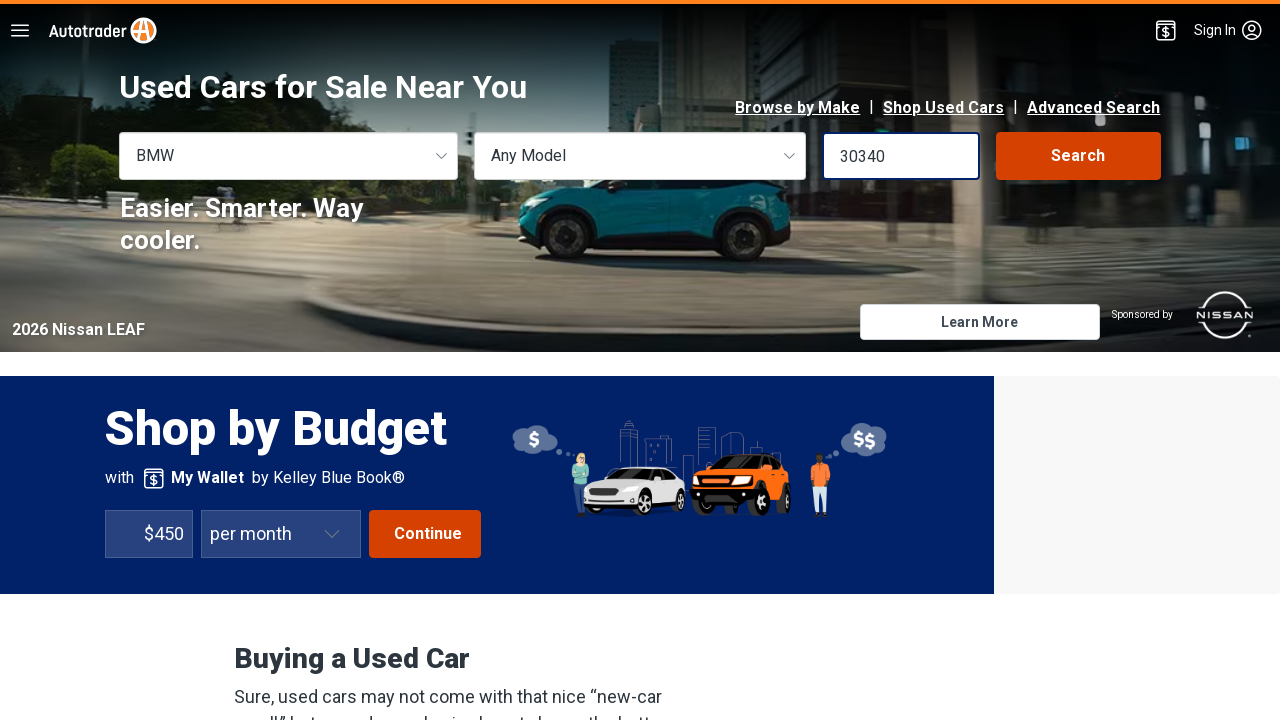